Tests various dropdown/select interactions on Leafground including selecting automation tools, countries, cities, courses, languages, and numeric values from different dropdown types.

Starting URL: https://leafground.com/select.xhtml

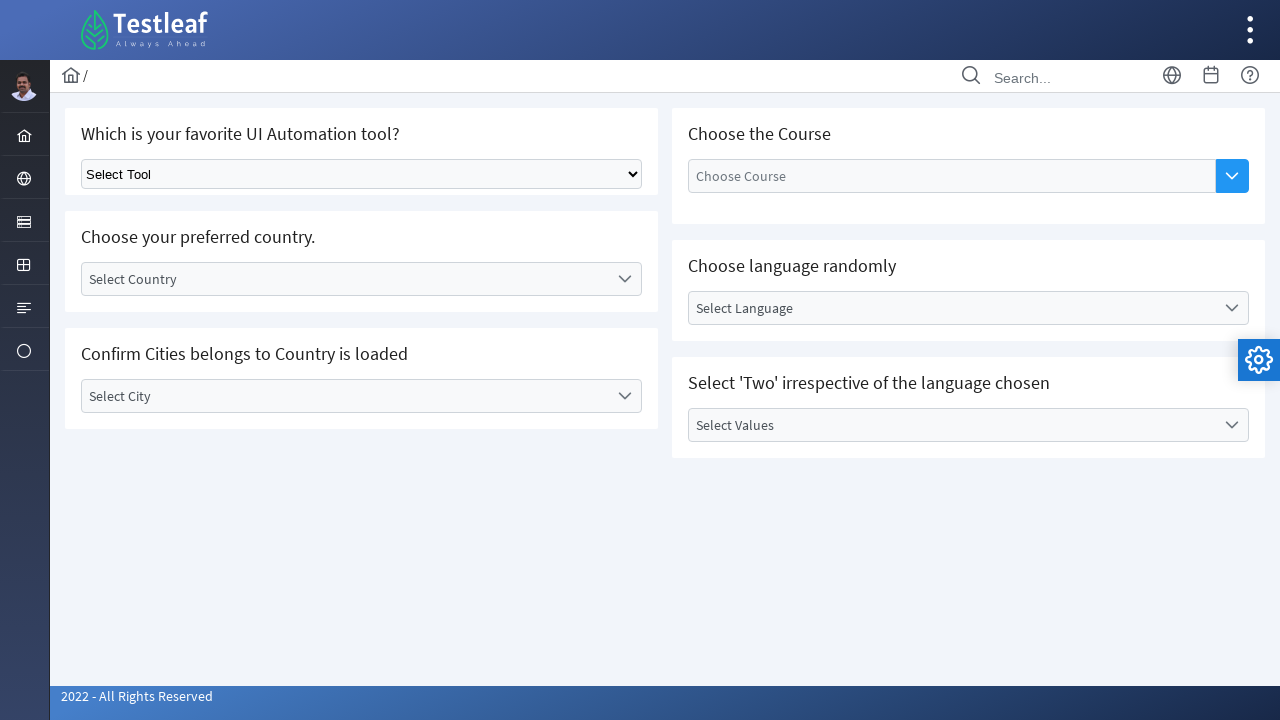

Selected 'Playwright' from UI automation tool dropdown on select.ui-selectonemenu
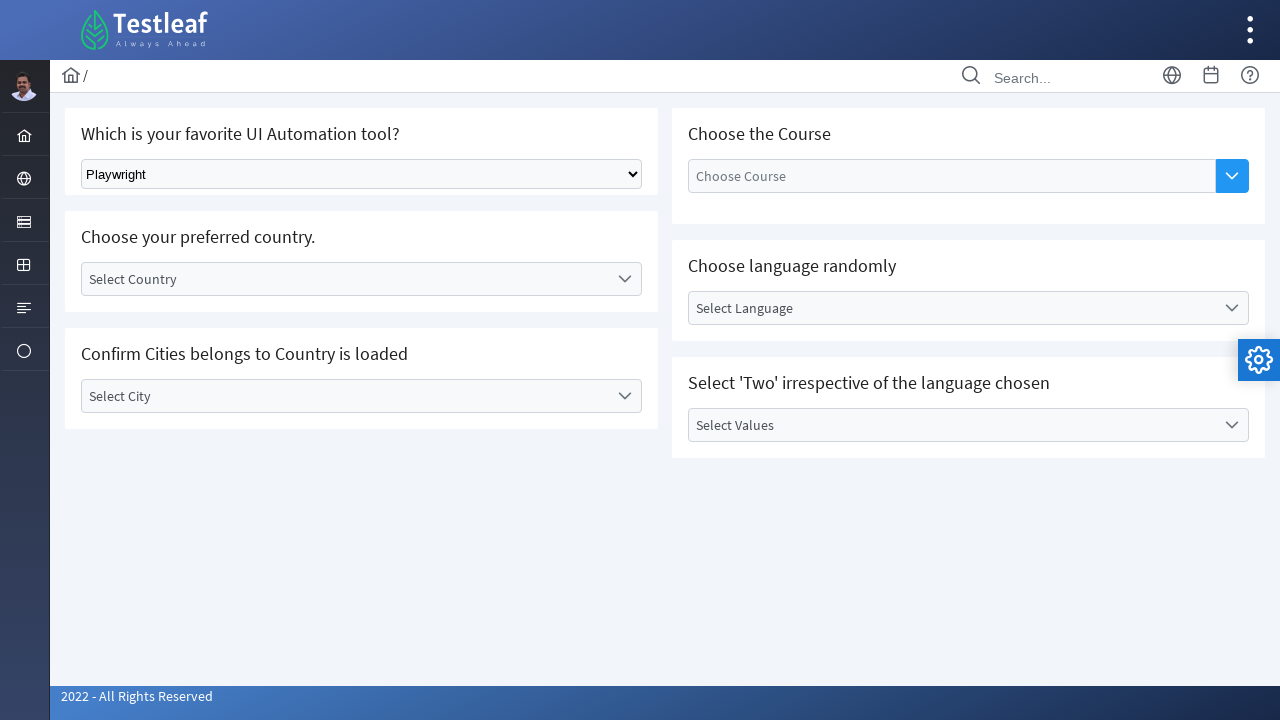

Retrieved count of automation tools: 5
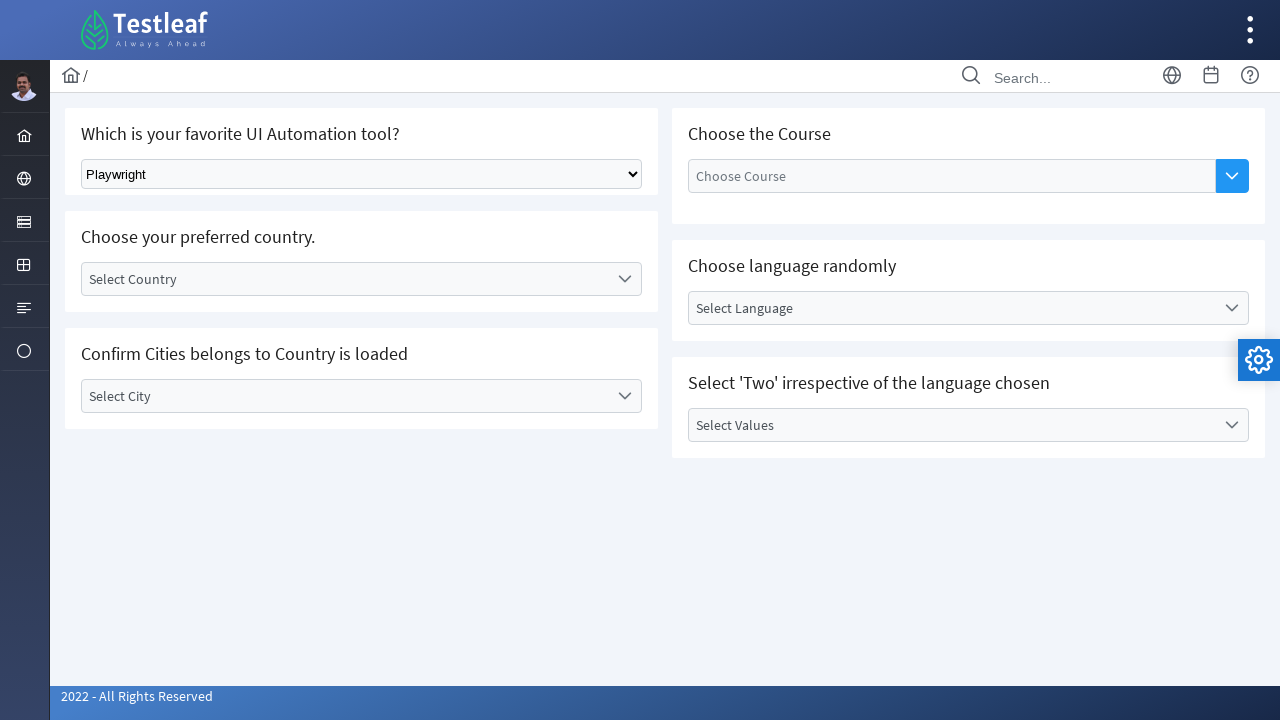

Clicked country dropdown at (362, 279) on xpath=//*[@id="j_idt87:country"]
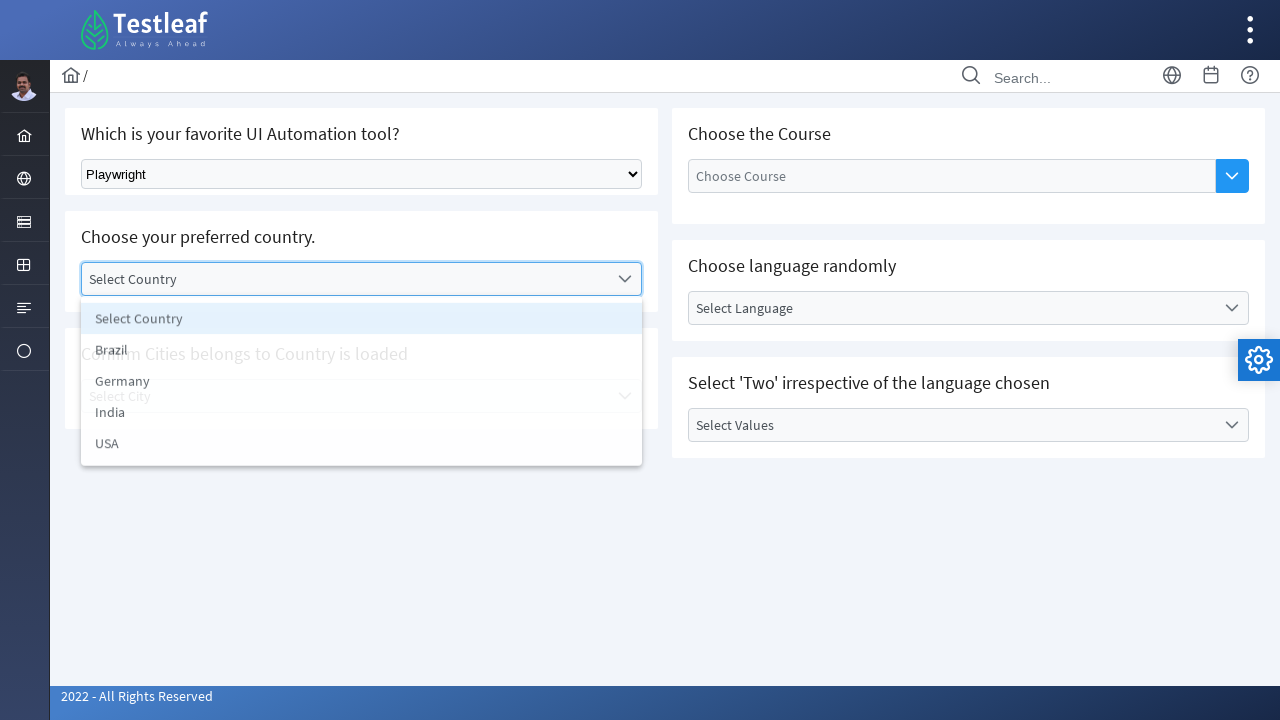

Selected 'India' from country dropdown at (362, 415) on xpath=//li[text()='India']
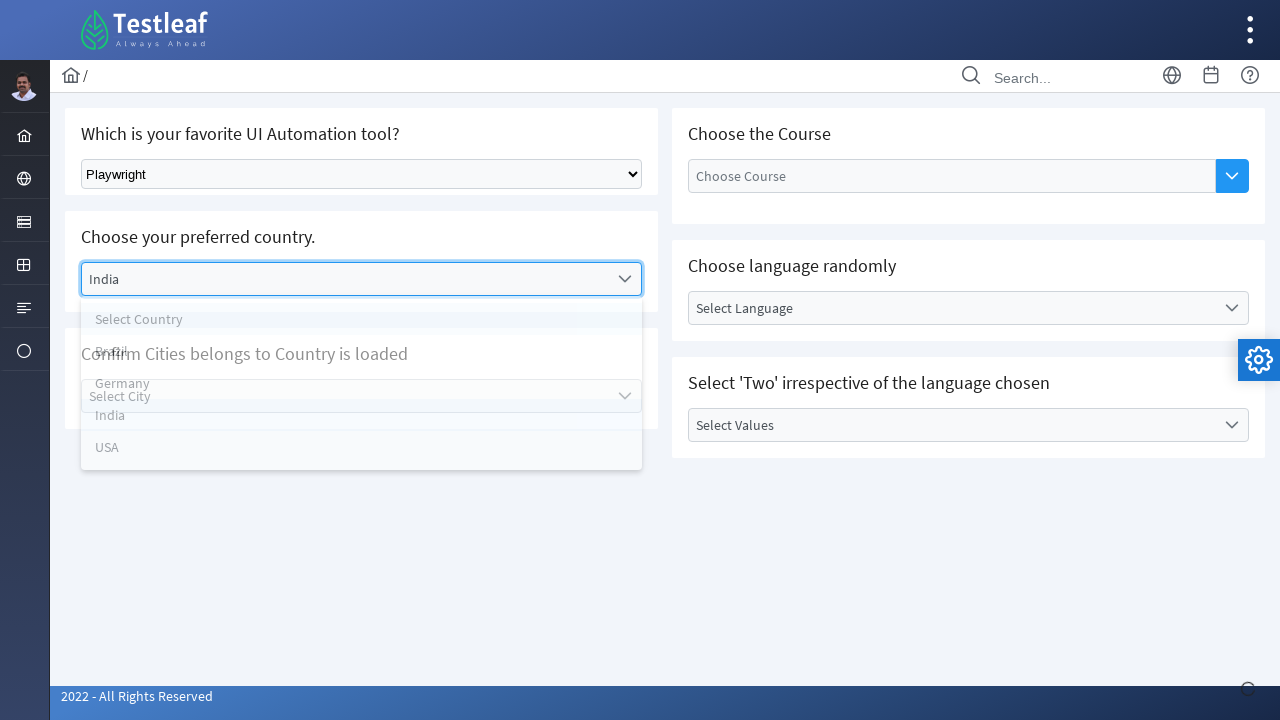

Clicked city dropdown at (362, 396) on xpath=//*[@id="j_idt87:city"]
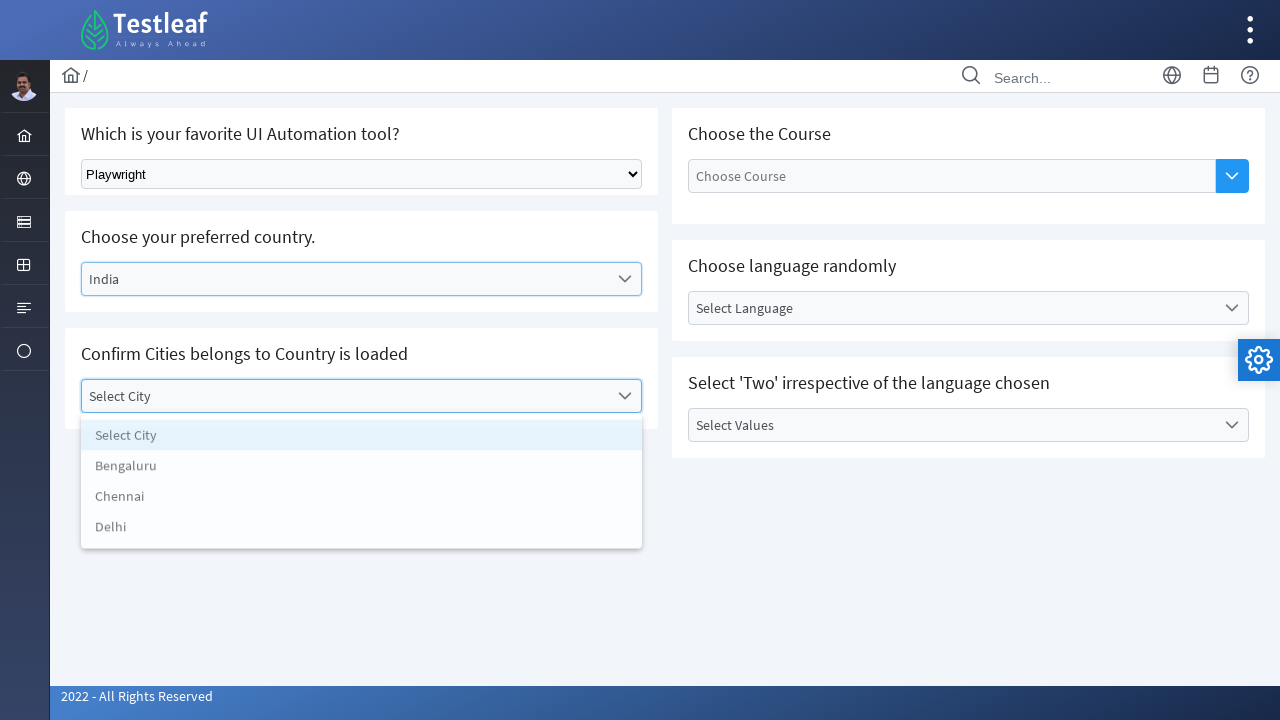

Retrieved count of cities for India: 3
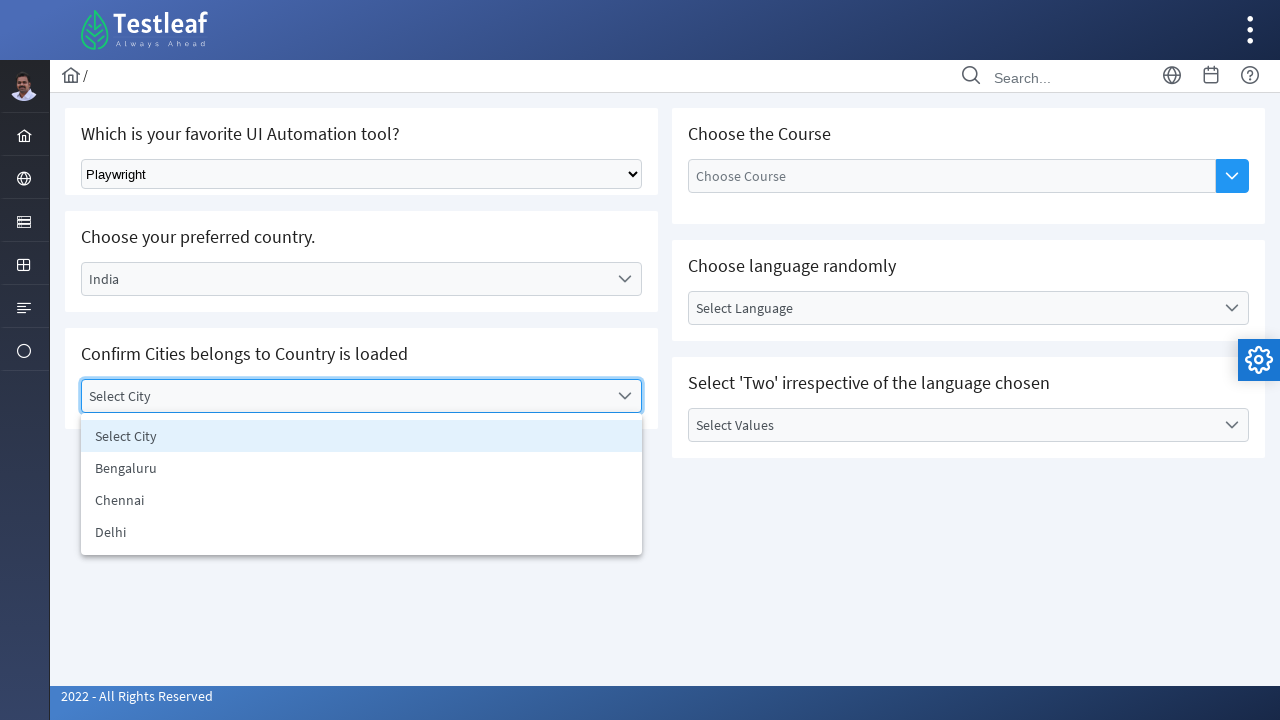

Verified city 'Bengaluru' is in expected list
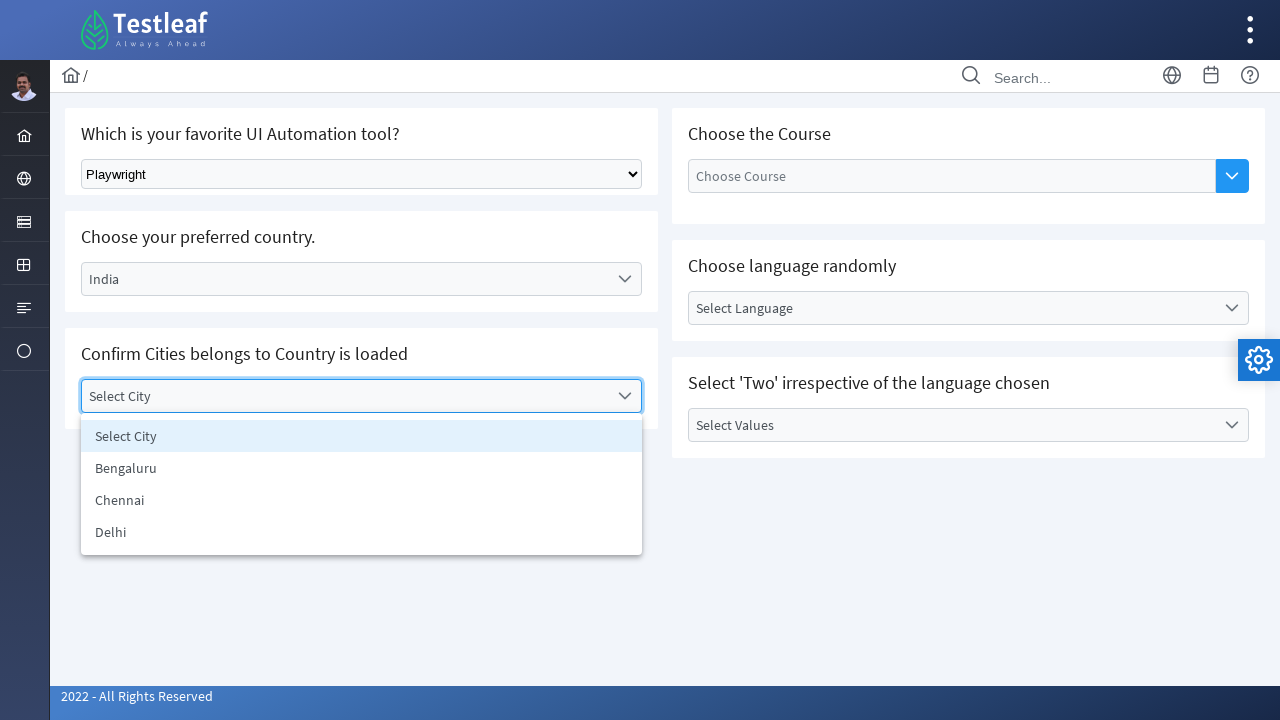

Verified city 'Chennai' is in expected list
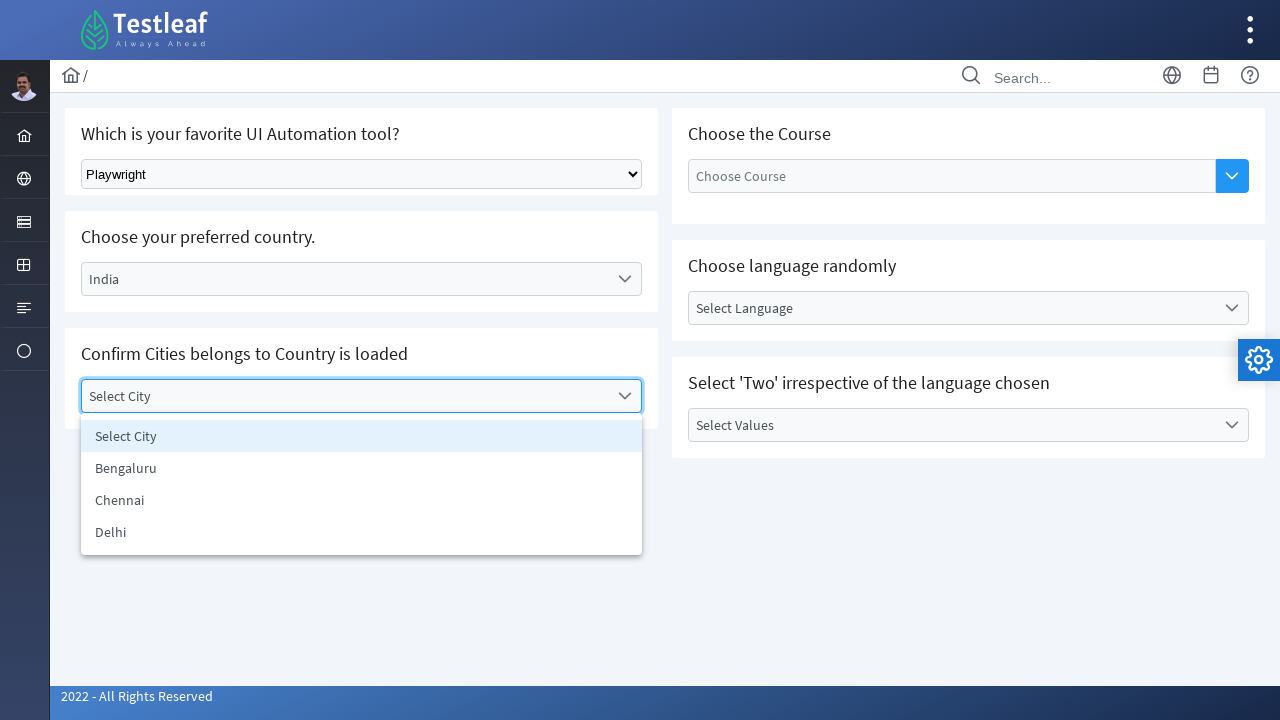

Verified city 'Delhi' is in expected list
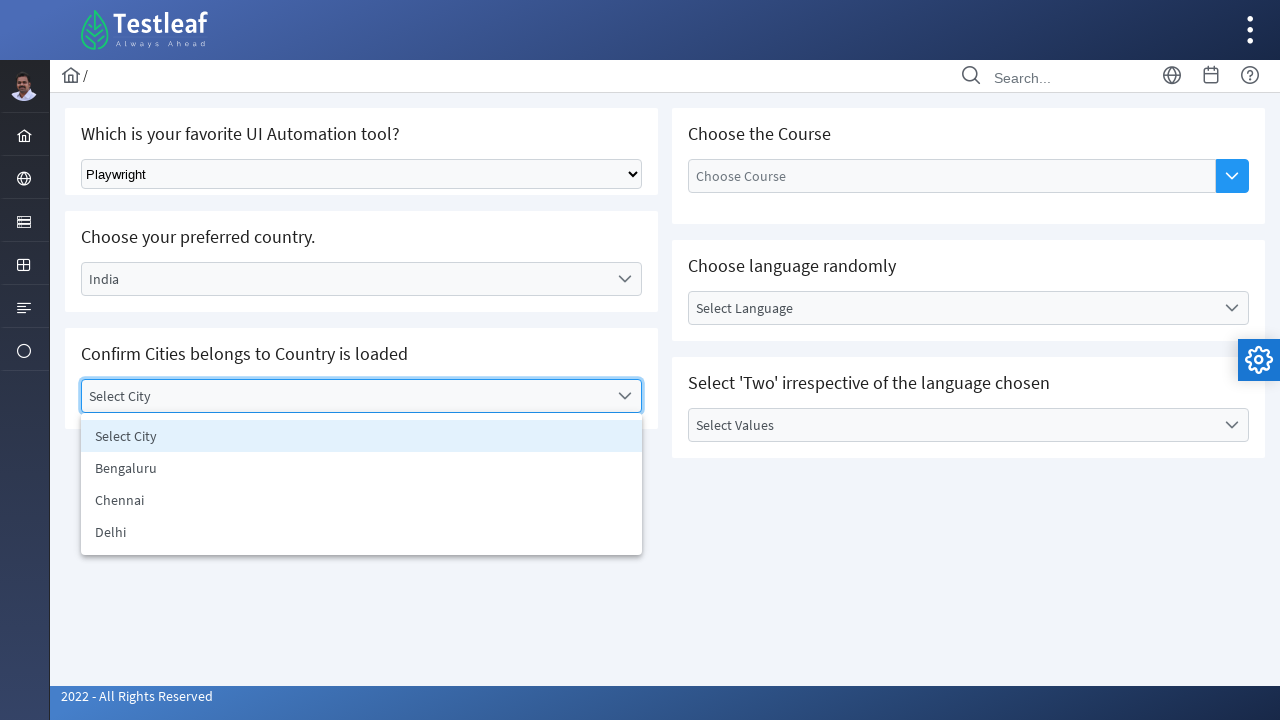

Clicked course dropdown button (course 1) at (1232, 176) on xpath=//*[@id='j_idt87:auto-complete']/button
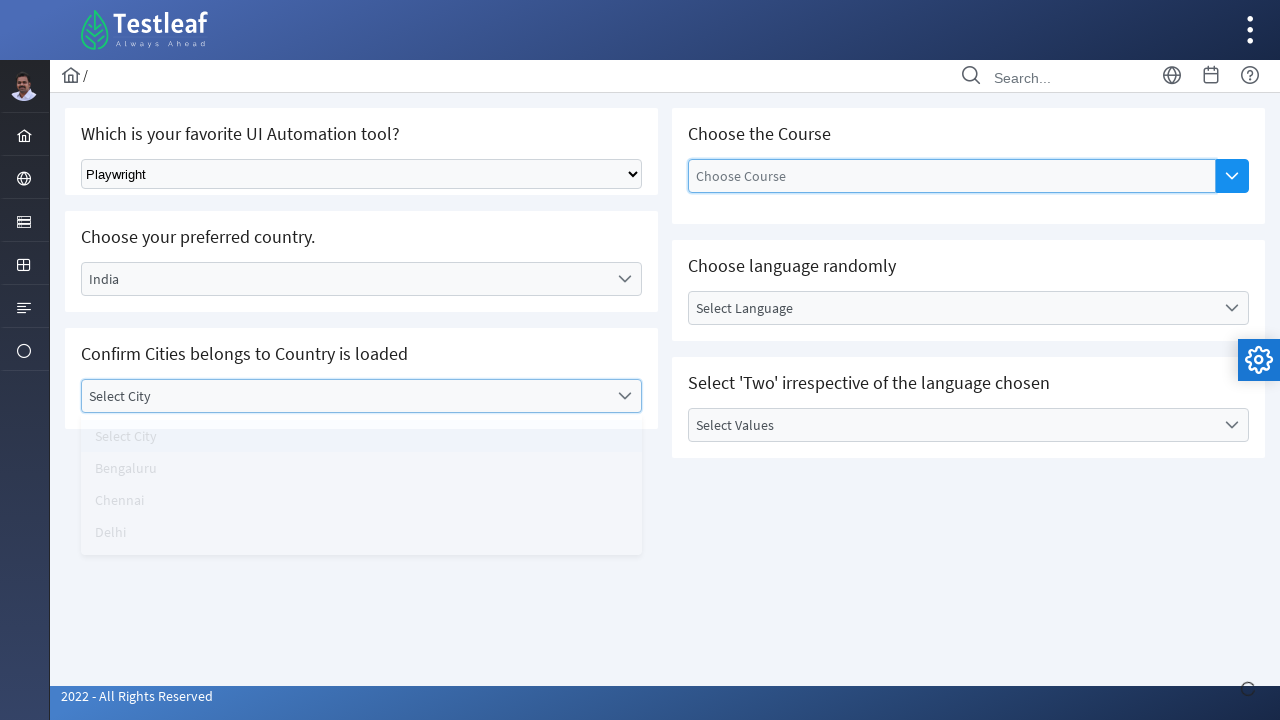

Selected course at index 0 at (952, 231) on xpath=//*[@id="j_idt87:auto-complete_panel"]/ul/li >> nth=0
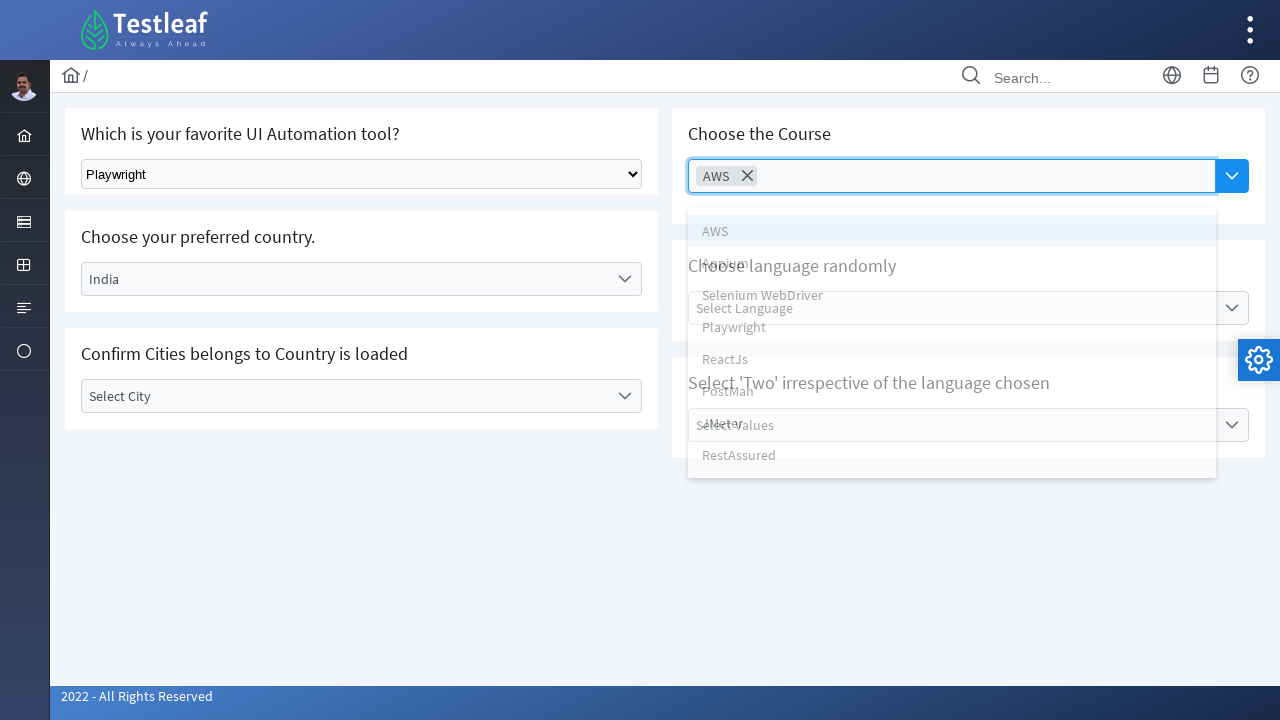

Clicked course dropdown button (course 2) at (1232, 176) on xpath=//*[@id='j_idt87:auto-complete']/button
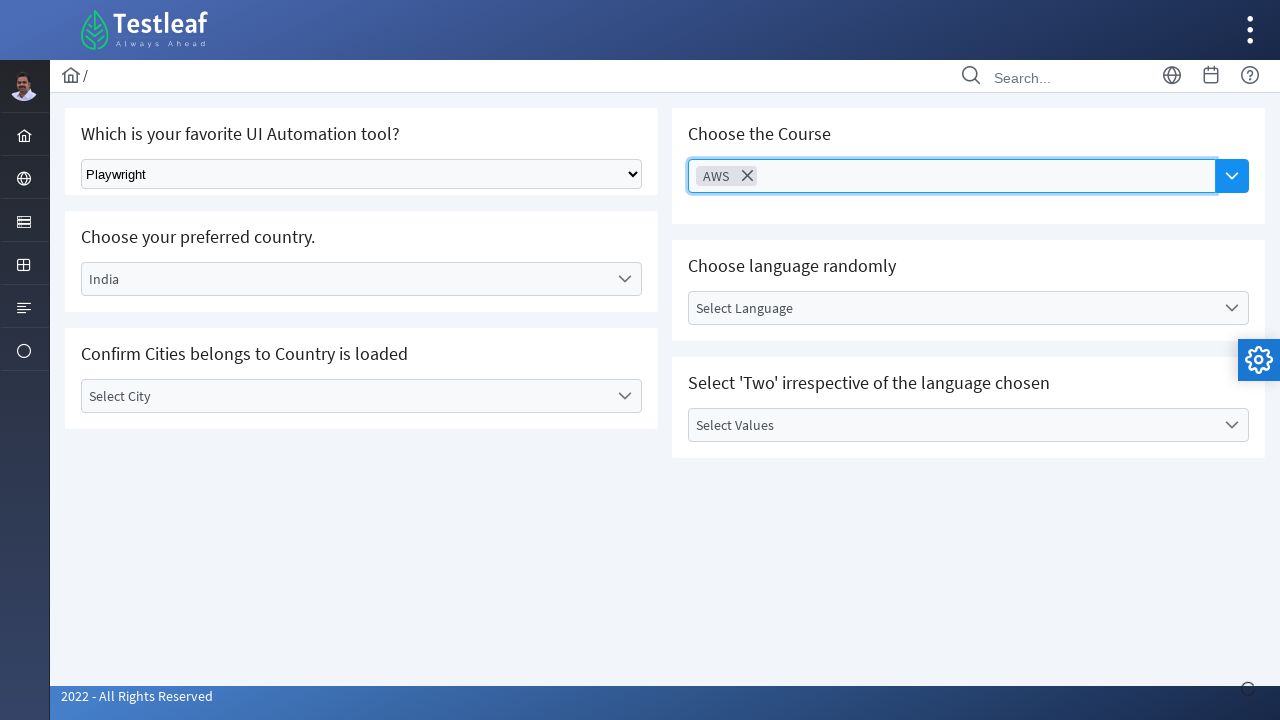

Selected course at index 1 at (952, 252) on xpath=//*[@id="j_idt87:auto-complete_panel"]/ul/li >> nth=1
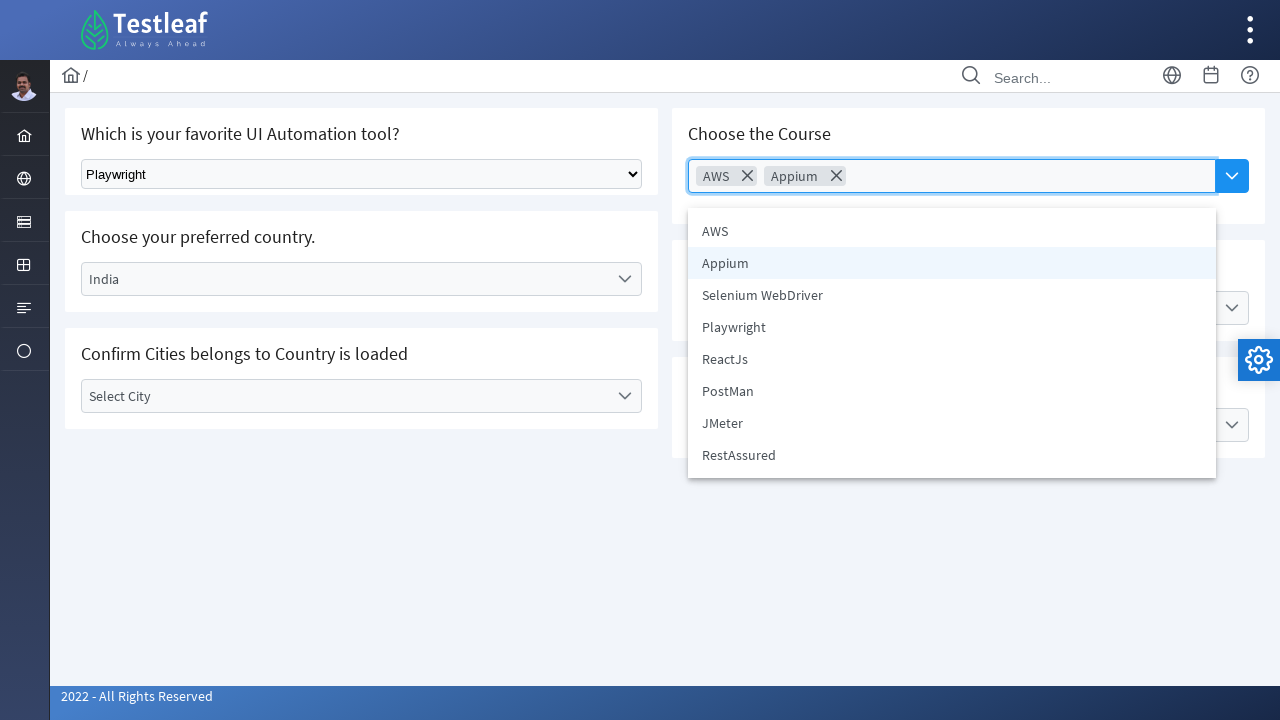

Clicked course dropdown button (course 3) at (1232, 176) on xpath=//*[@id='j_idt87:auto-complete']/button
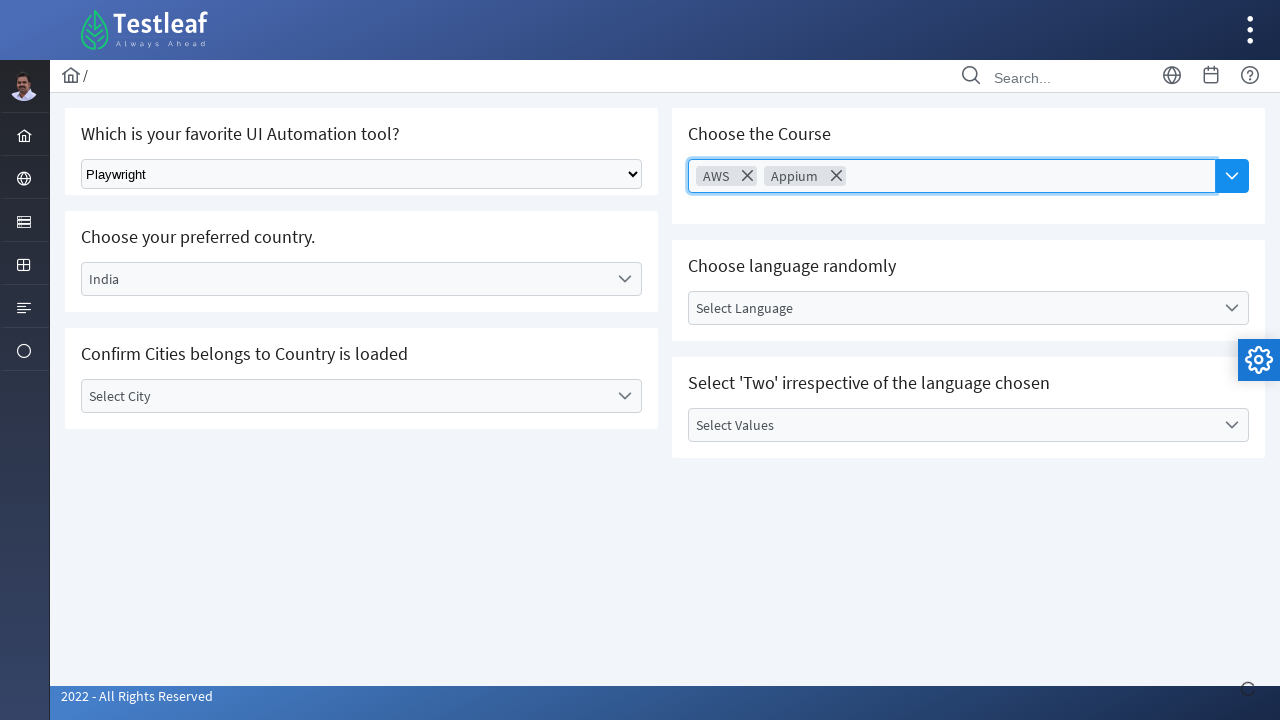

Selected course at index 2 at (952, 295) on xpath=//*[@id="j_idt87:auto-complete_panel"]/ul/li >> nth=2
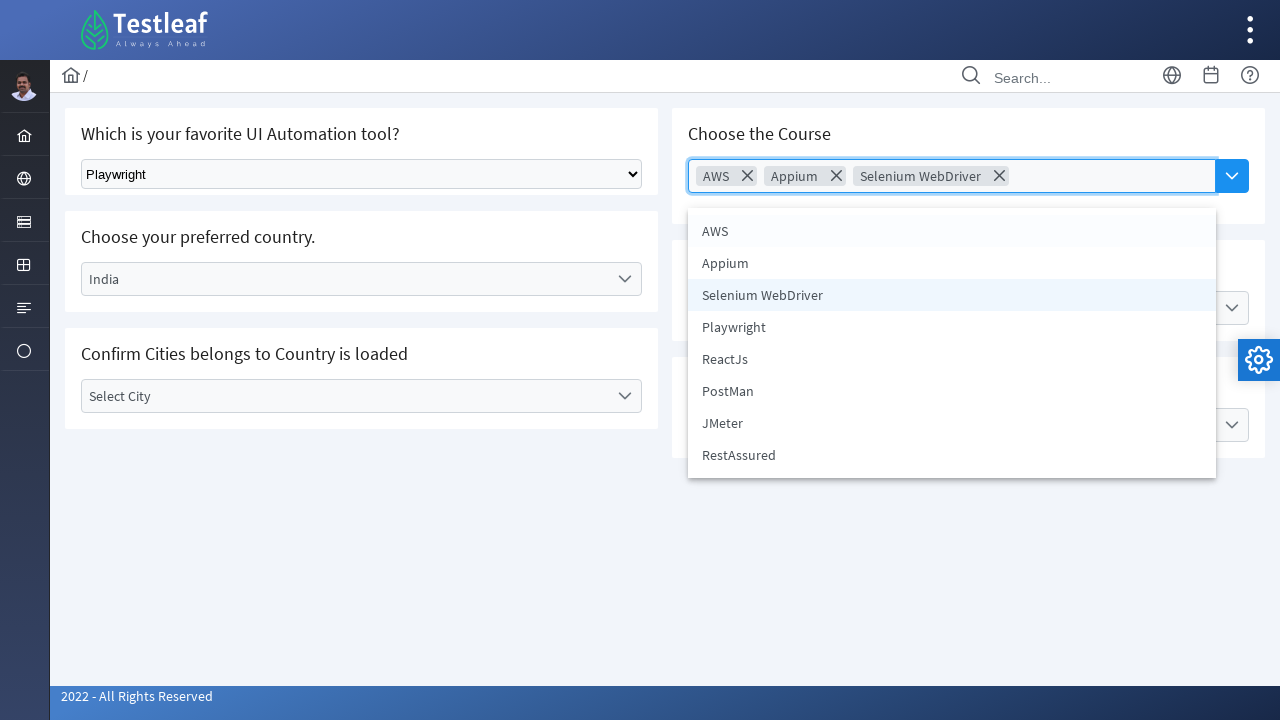

Clicked language dropdown at (968, 308) on xpath=//*[@id="j_idt87:lang"]
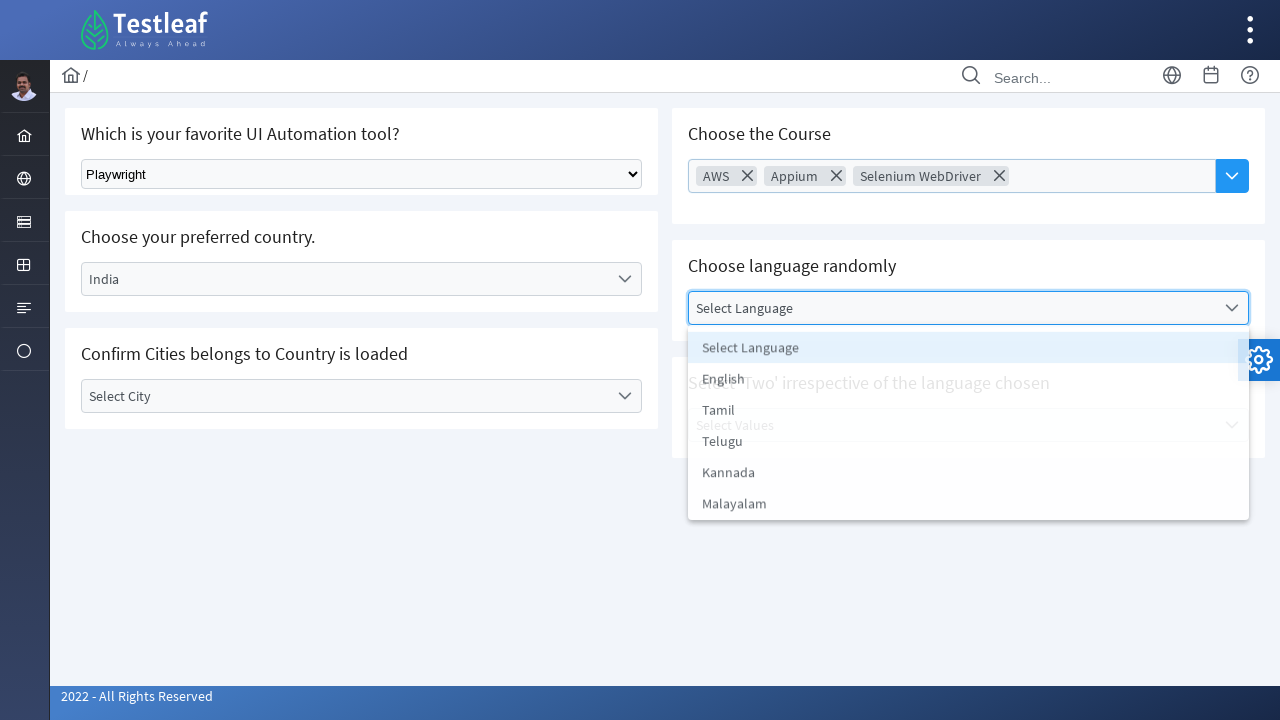

Selected 'Malayalam' from language dropdown at (968, 508) on xpath=//li[text()='Malayalam']
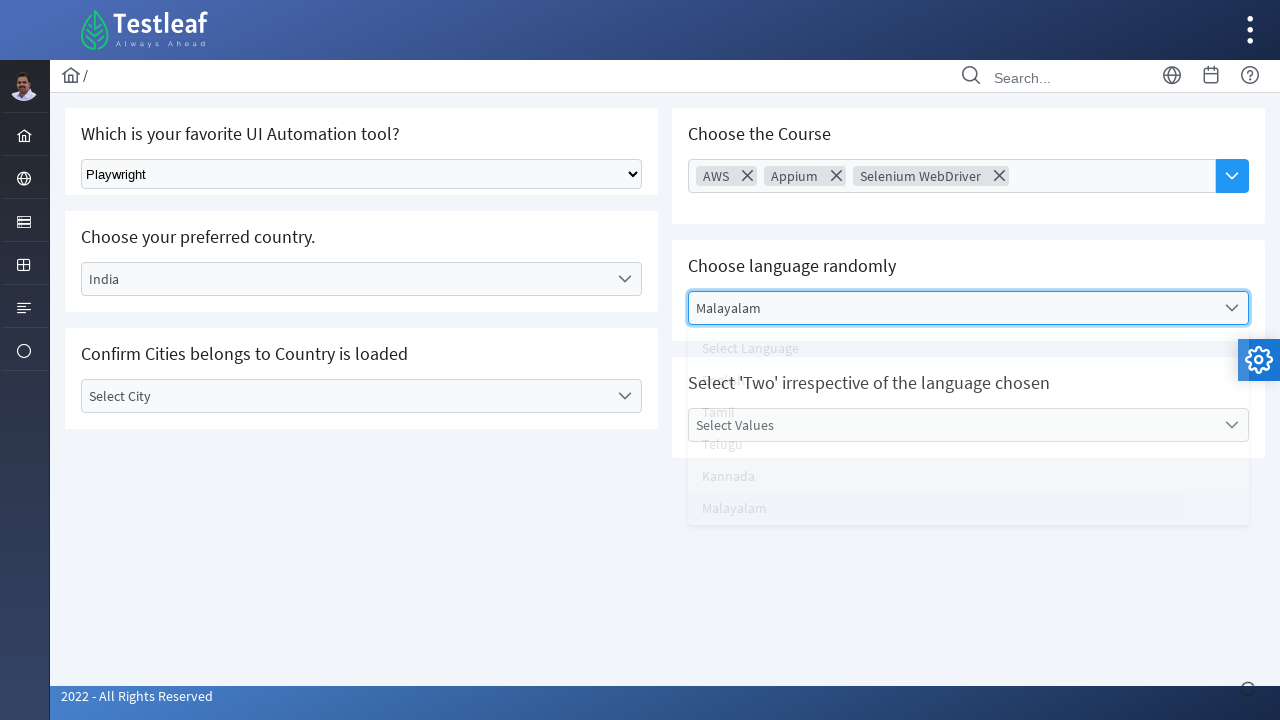

Retrieved count of available languages: 6
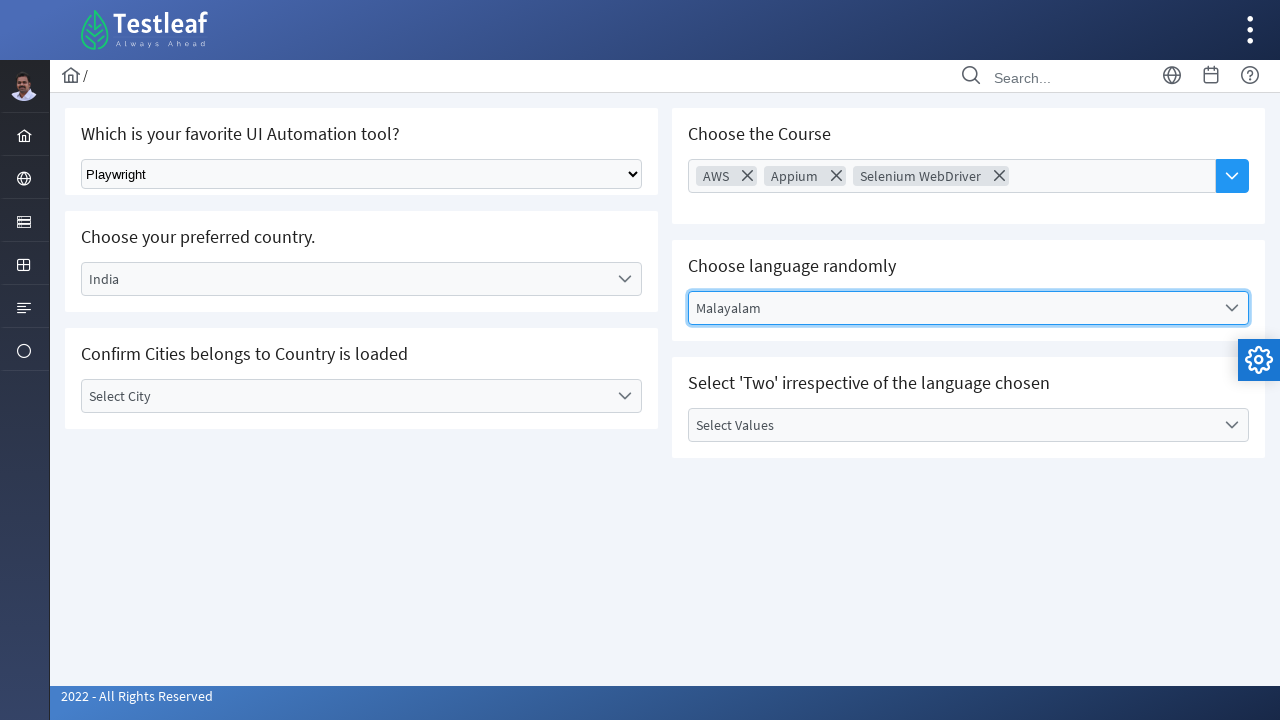

Retrieved language: 'English'
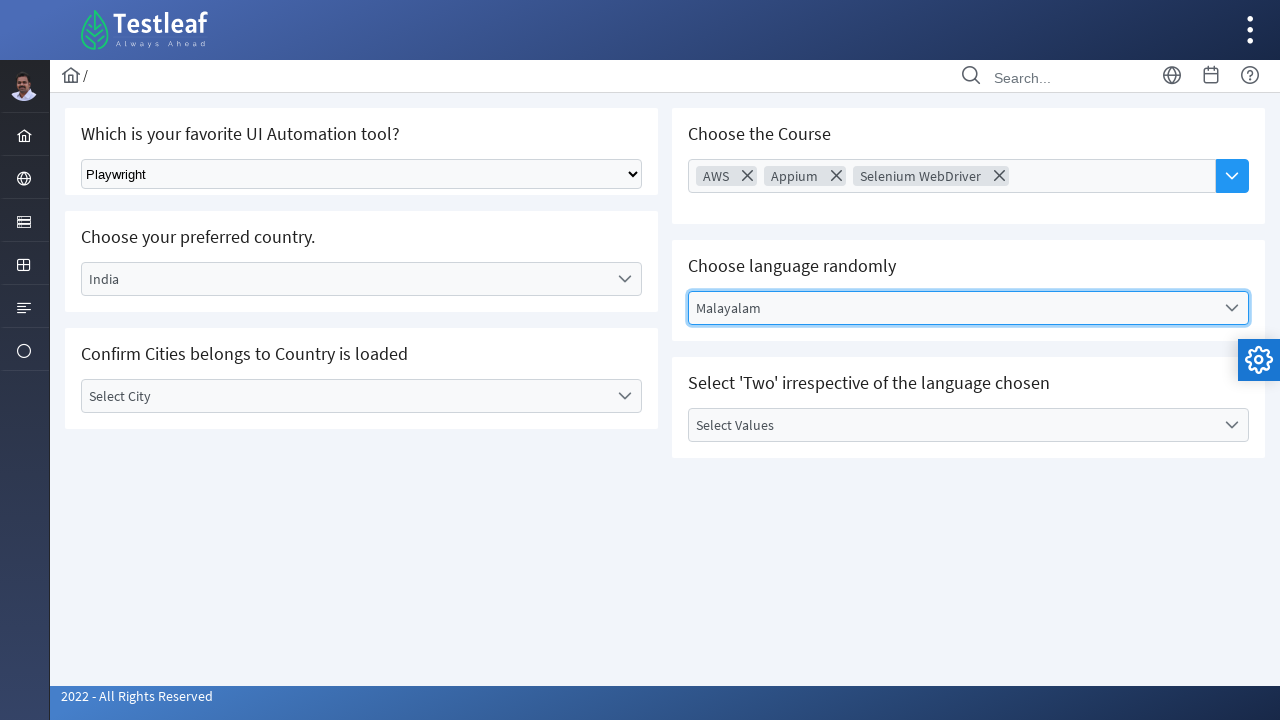

Retrieved language: 'Tamil'
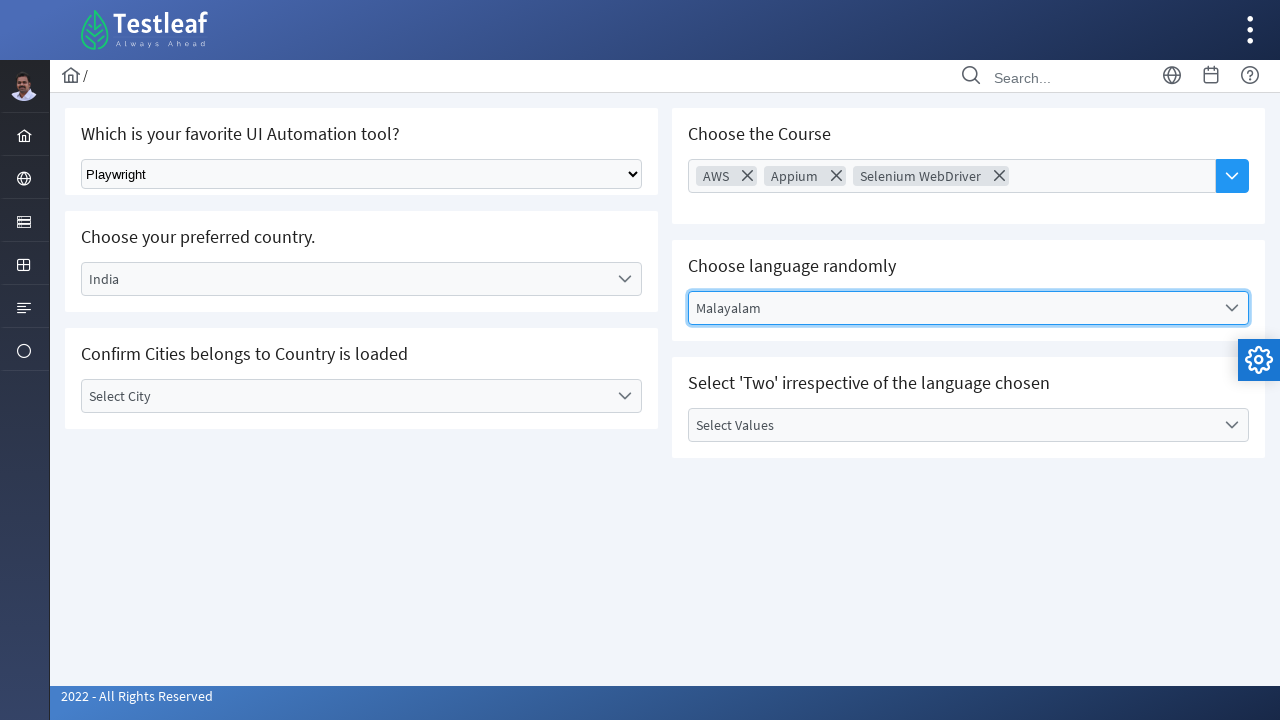

Retrieved language: 'Telugu'
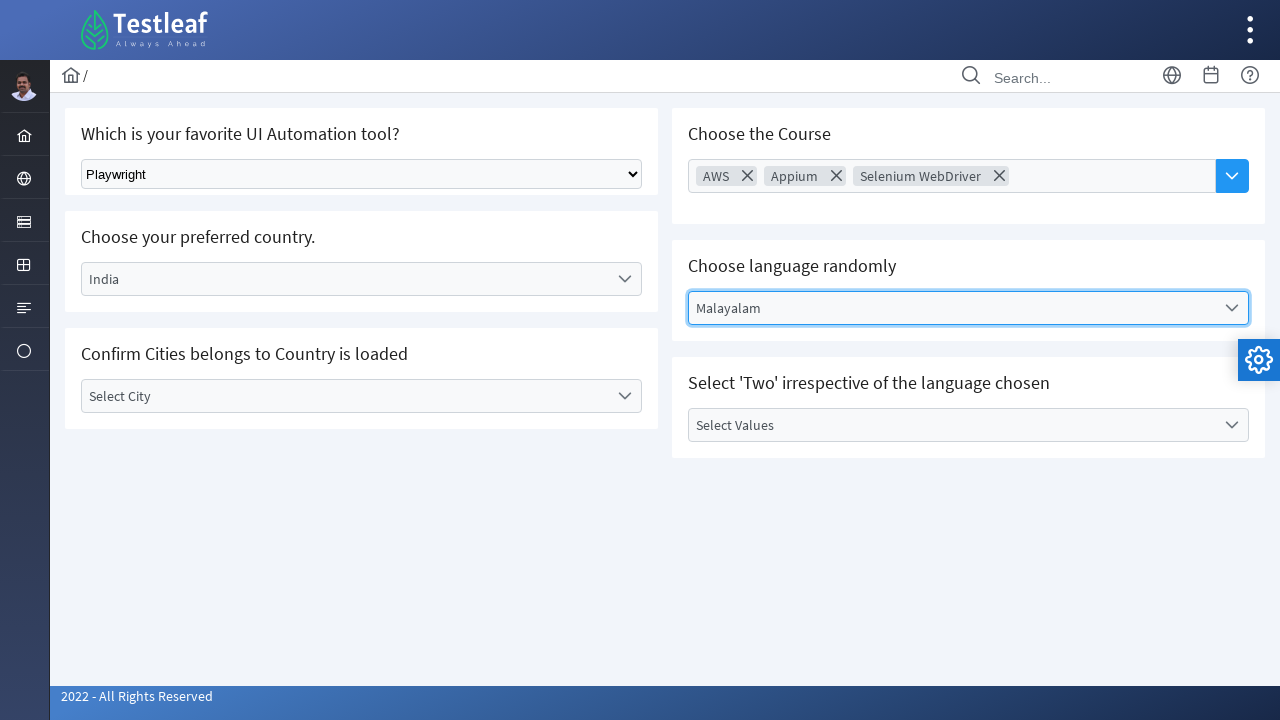

Retrieved language: 'Kannada'
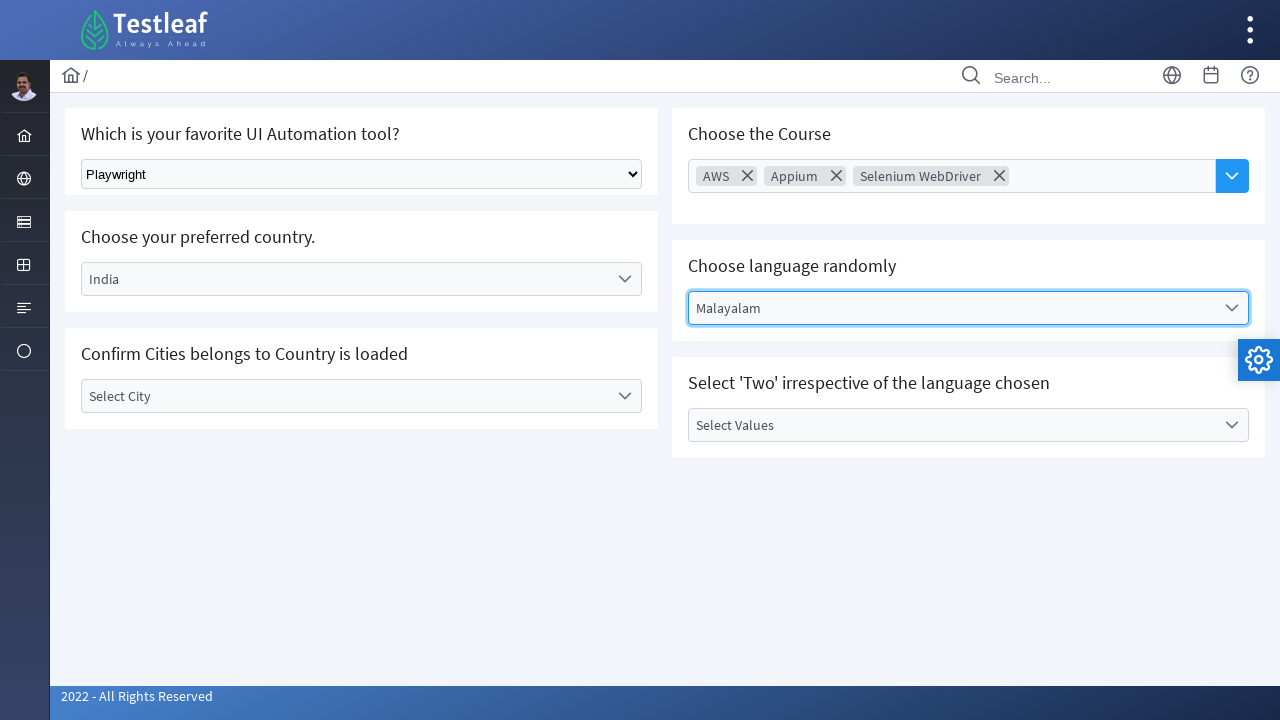

Retrieved language: 'Malayalam'
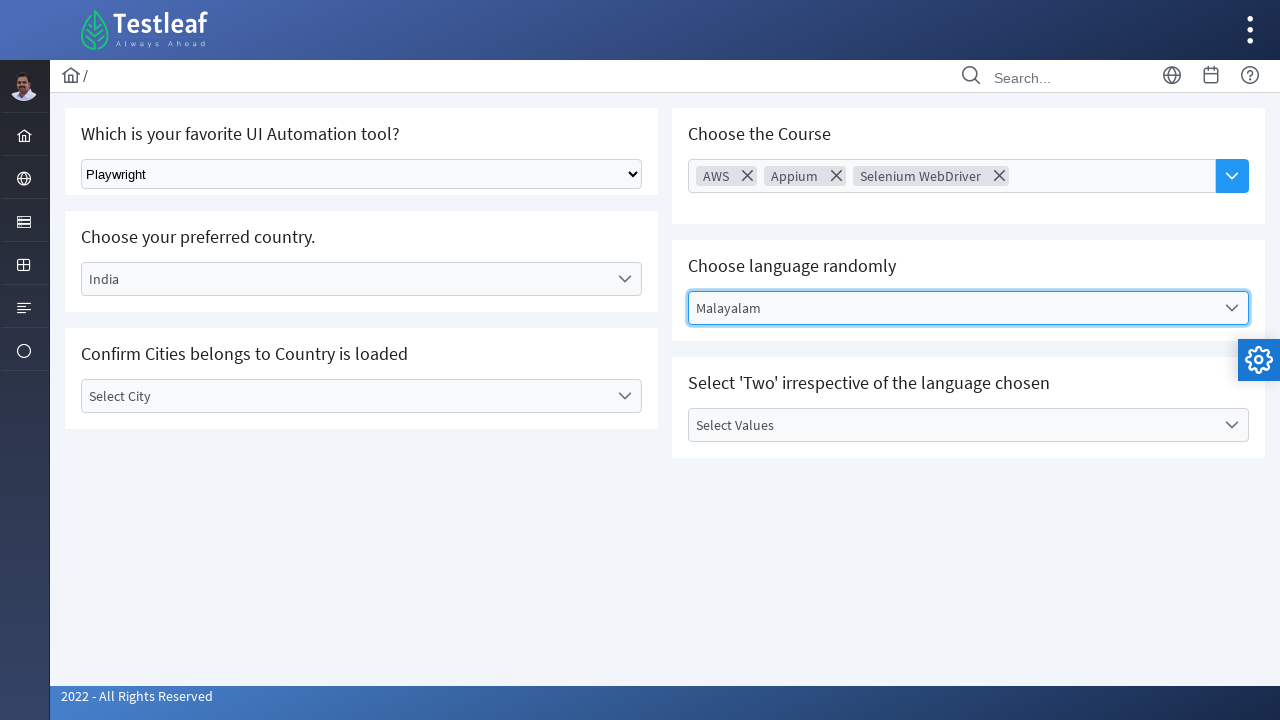

Retrieved language: 'Hindi'
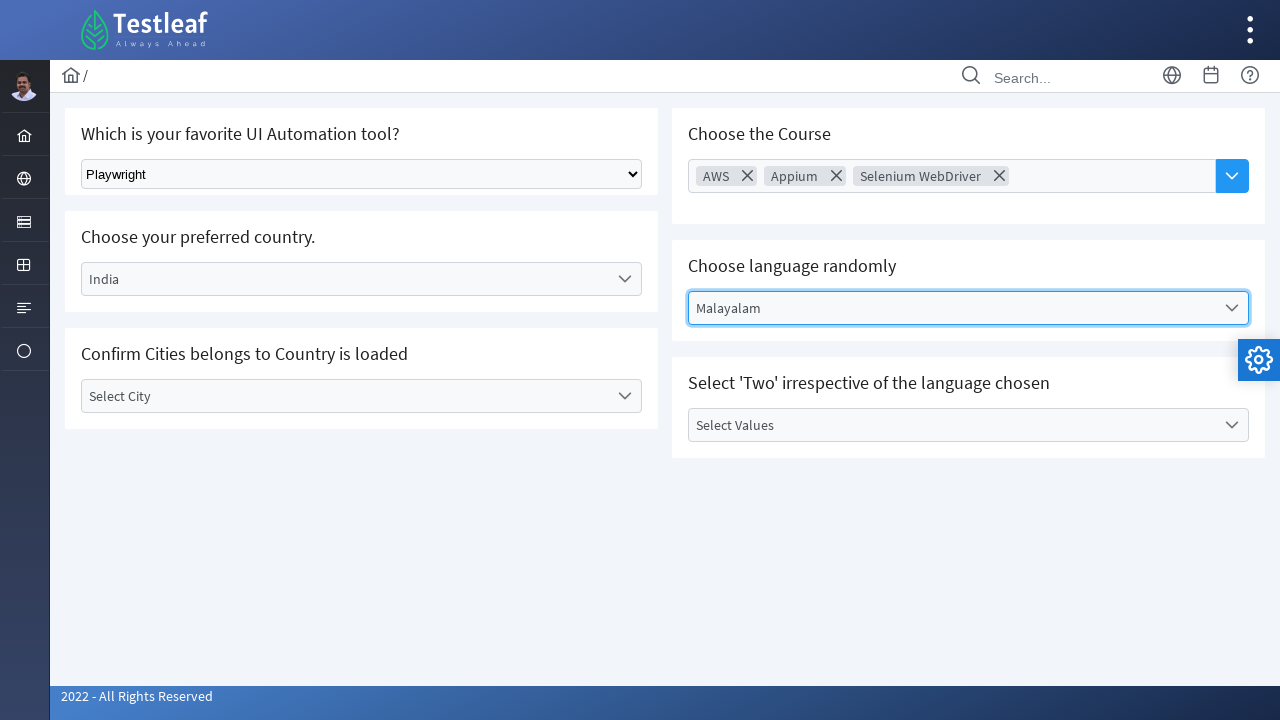

Clicked numeric value dropdown at (952, 425) on xpath=//*[@id="j_idt87:value_label"]
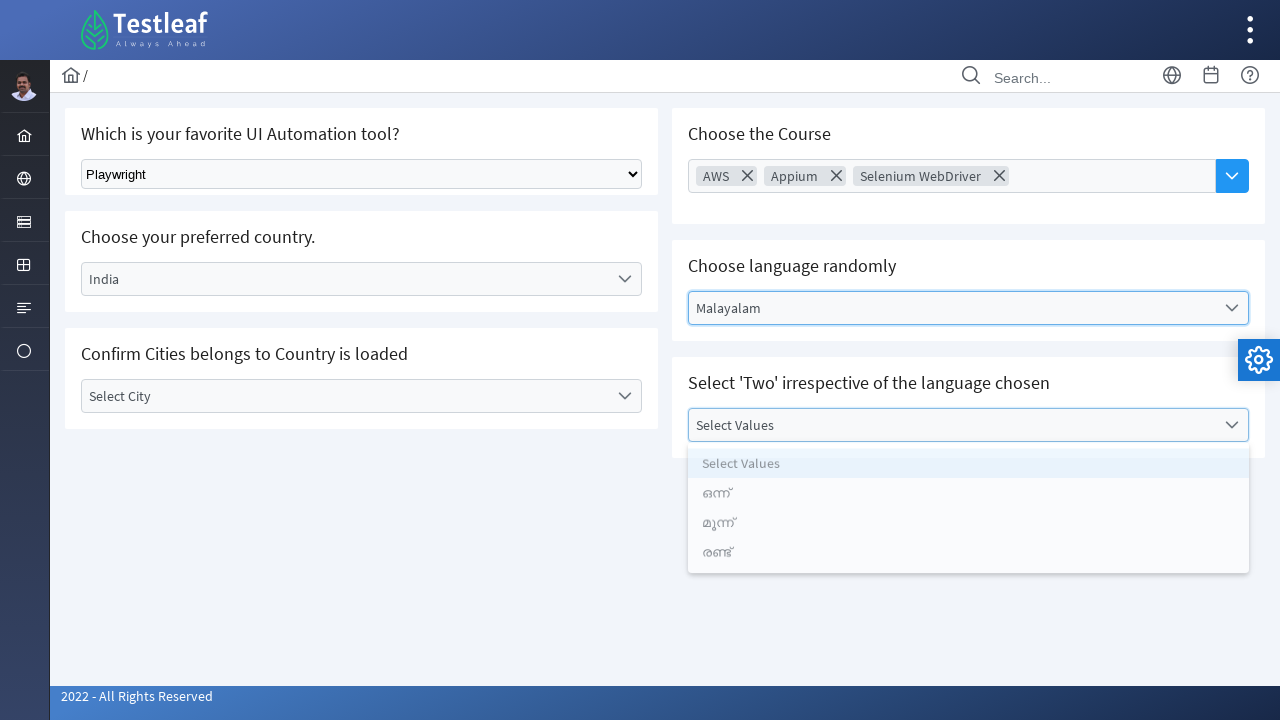

Selected 'Two' from numeric value dropdown at (968, 561) on xpath=//li[@id='j_idt87:value_3']
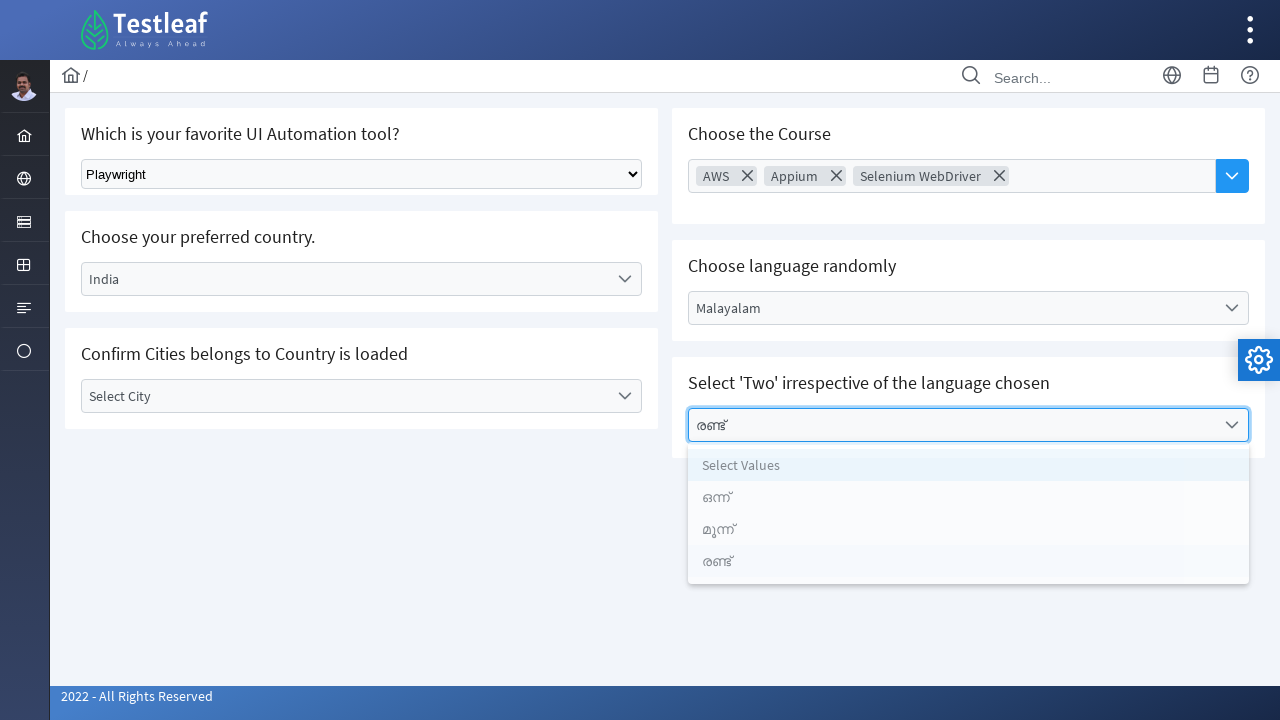

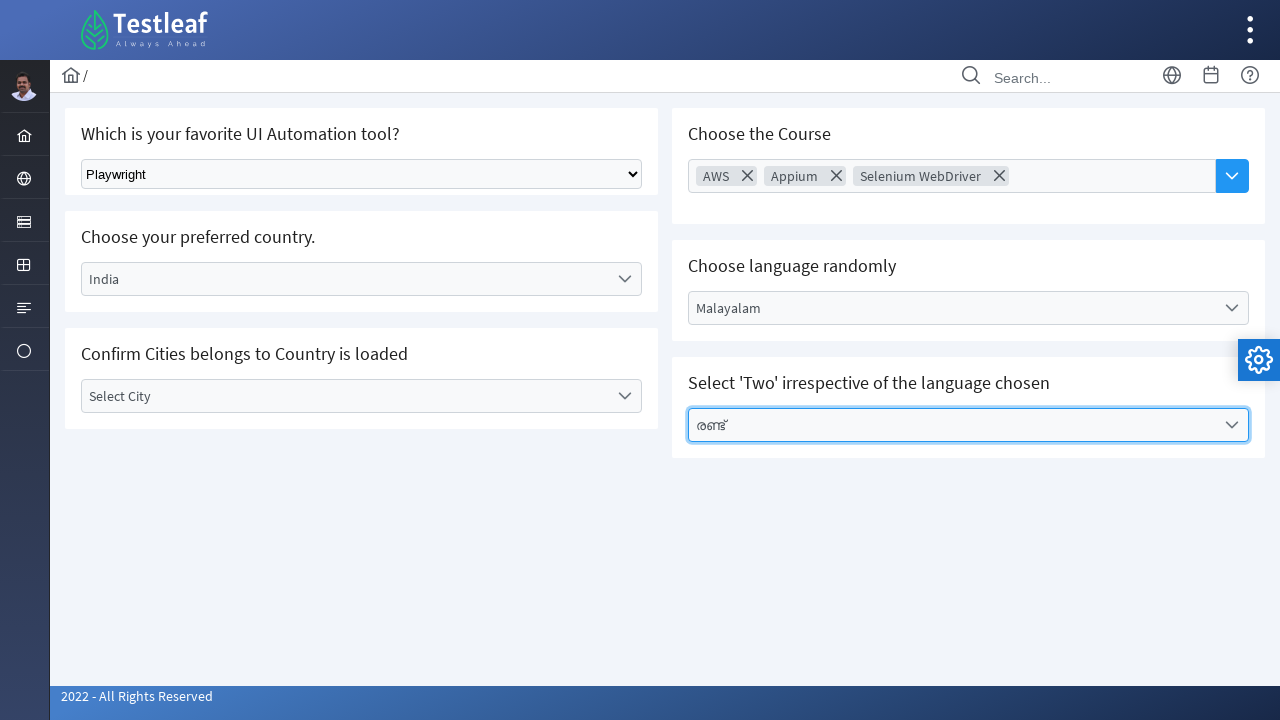